Tests the search functionality on the Gamers Nexus store by entering a search term "mouse" in the search box and submitting the search.

Starting URL: https://store.gamersnexus.net/

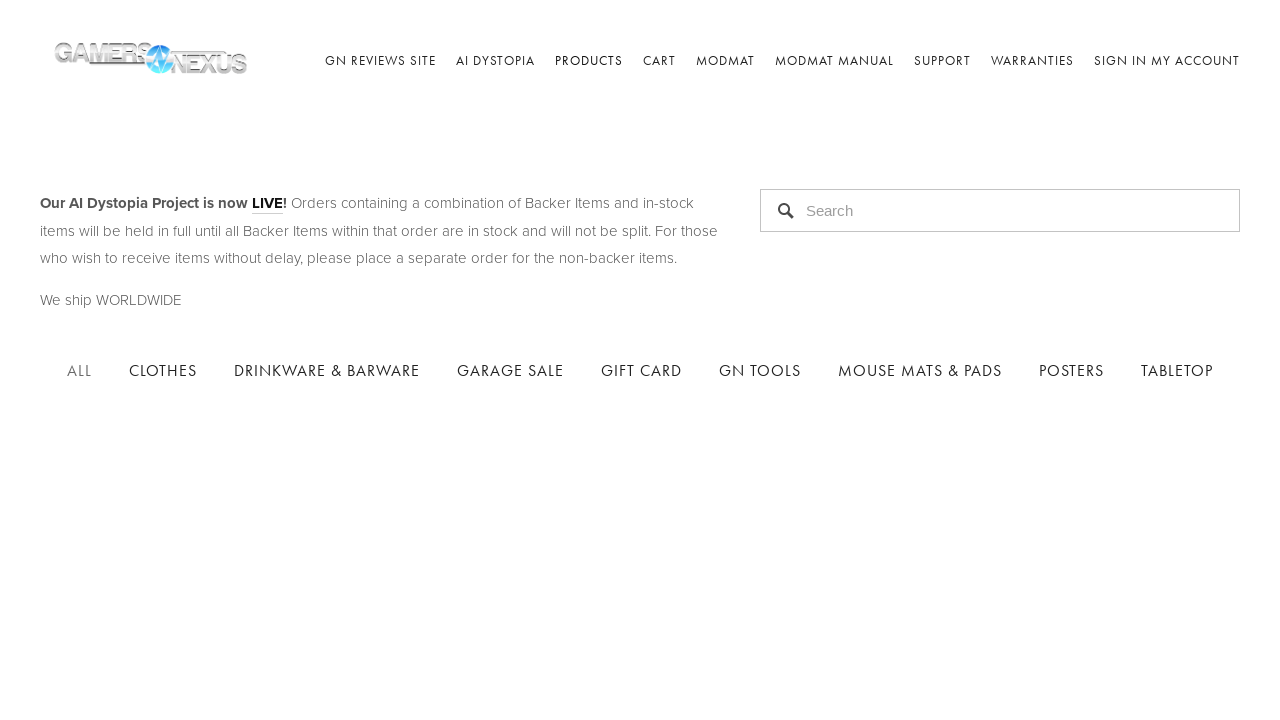

Search input field became available
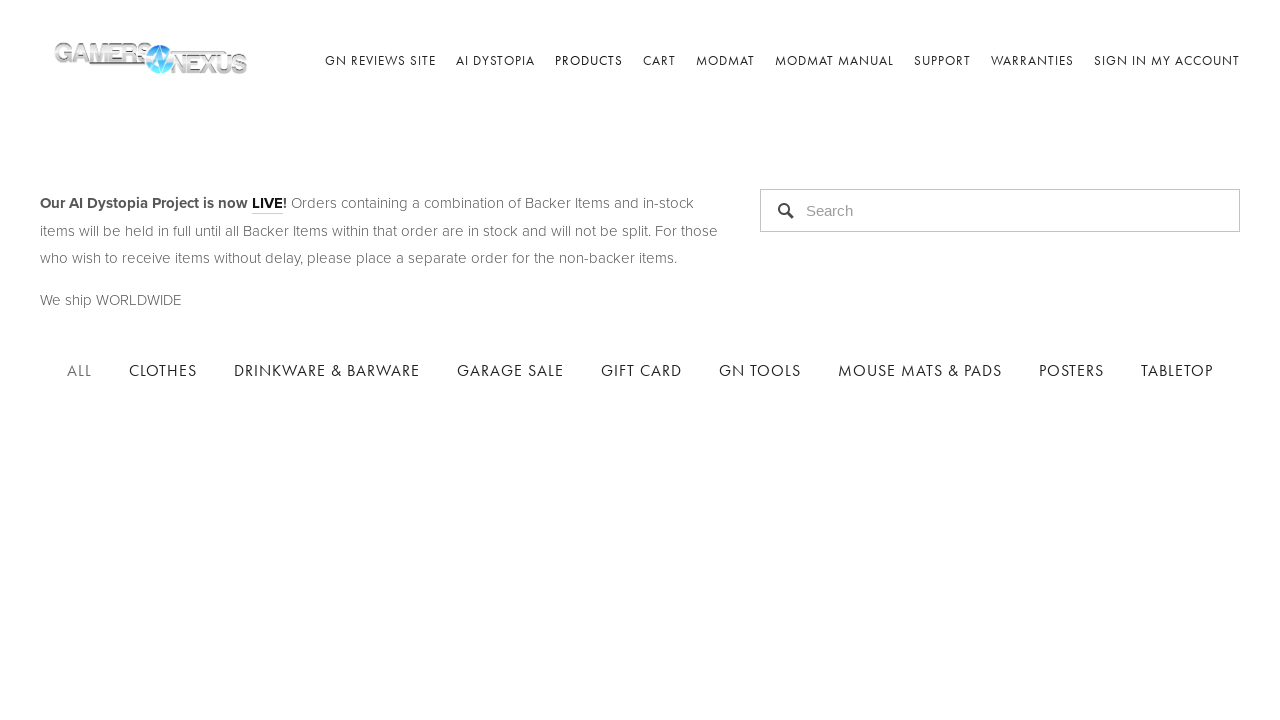

Located search input element
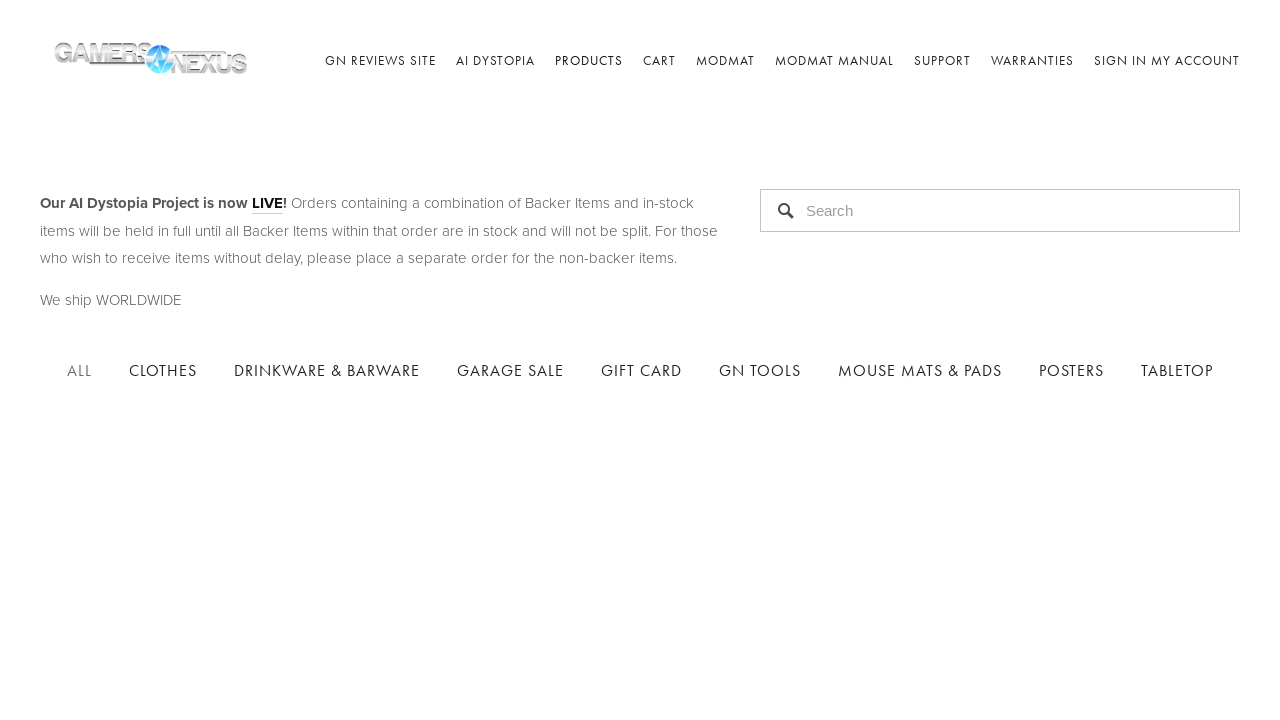

Filled search box with 'mouse' on input[type='search'], input[type='text'][placeholder*='Search'], input.search-in
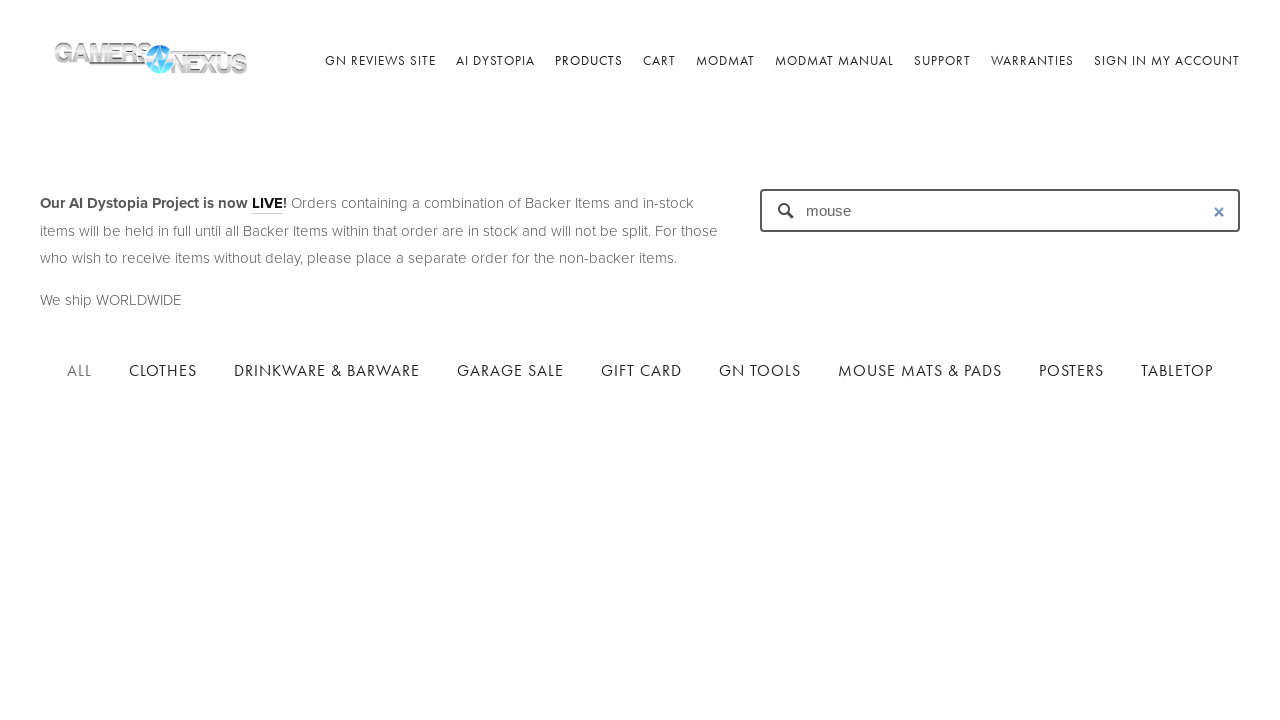

Pressed Enter to submit search query on input[type='search'], input[type='text'][placeholder*='Search'], input.search-in
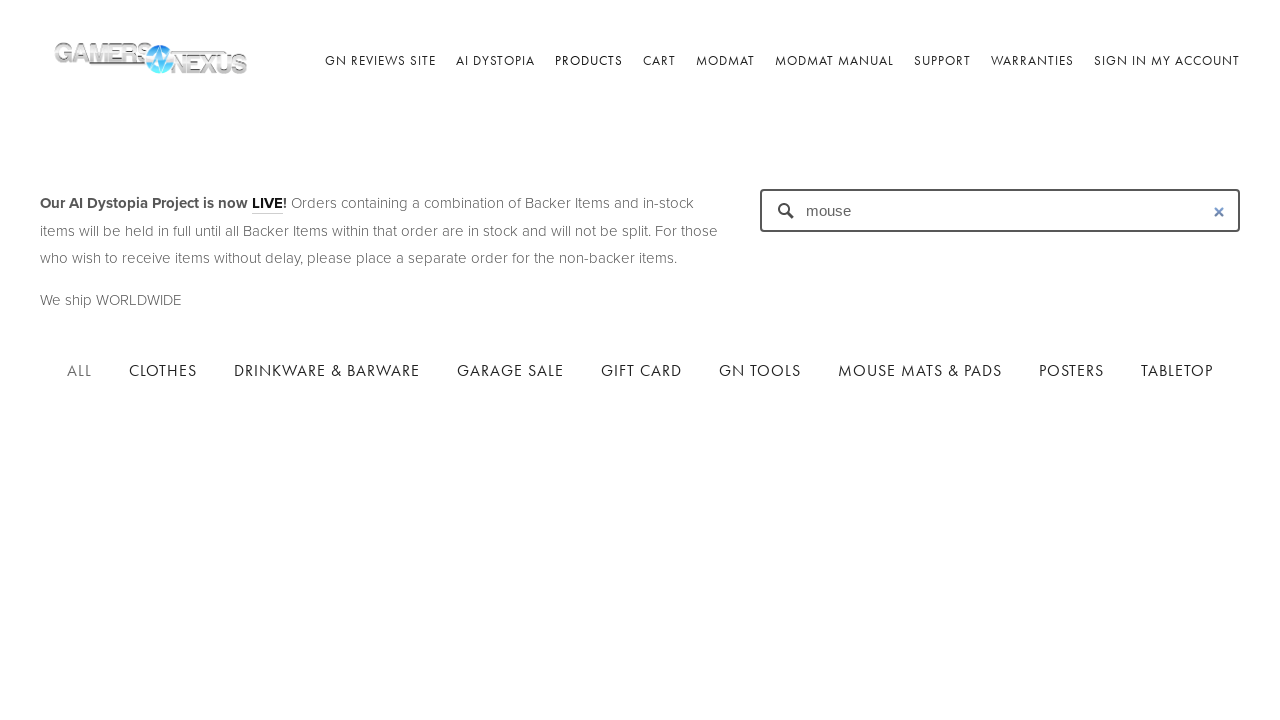

Search results page loaded completely
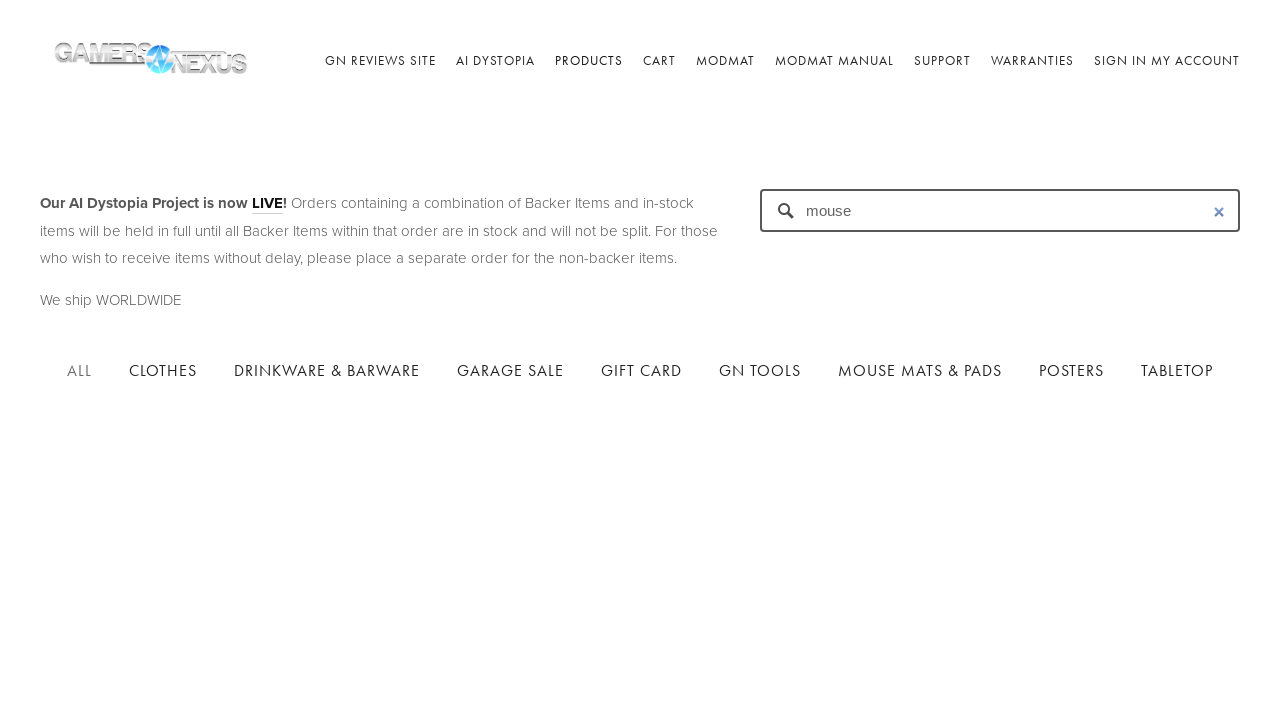

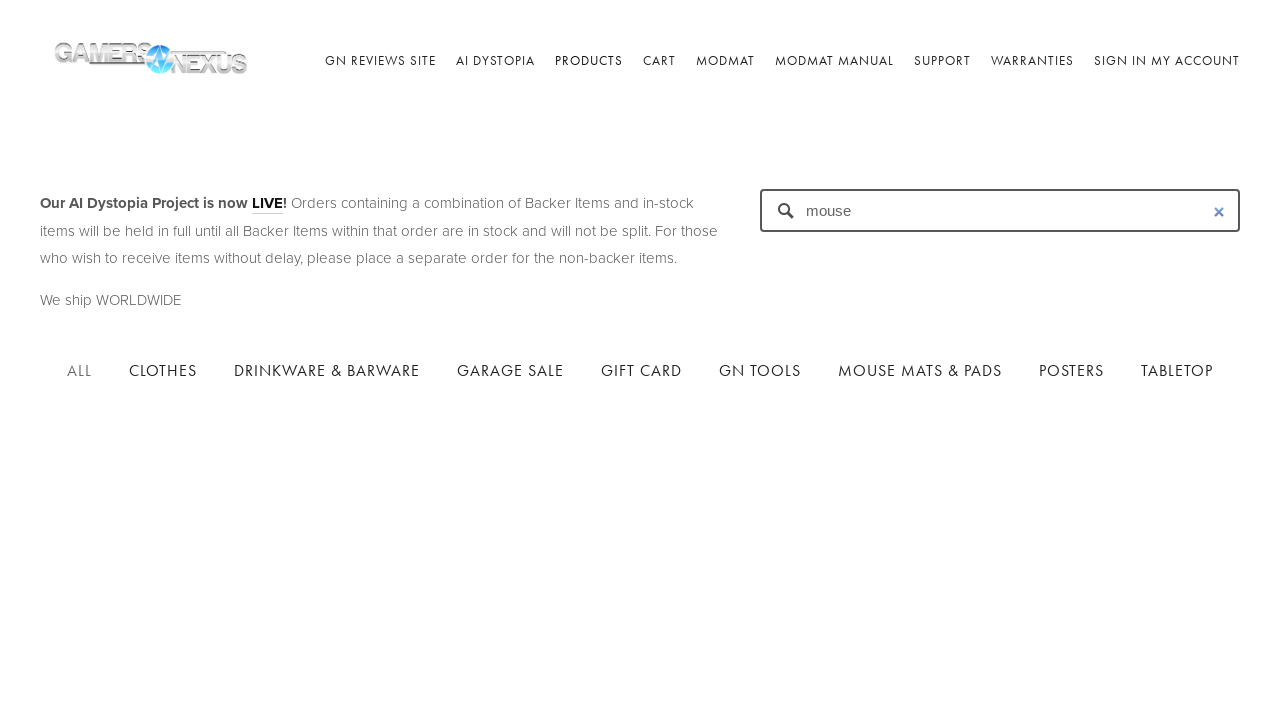